Tests different button click interactions including double-click, right-click (context click), and normal left-click on DemoQA buttons page

Starting URL: https://demoqa.com

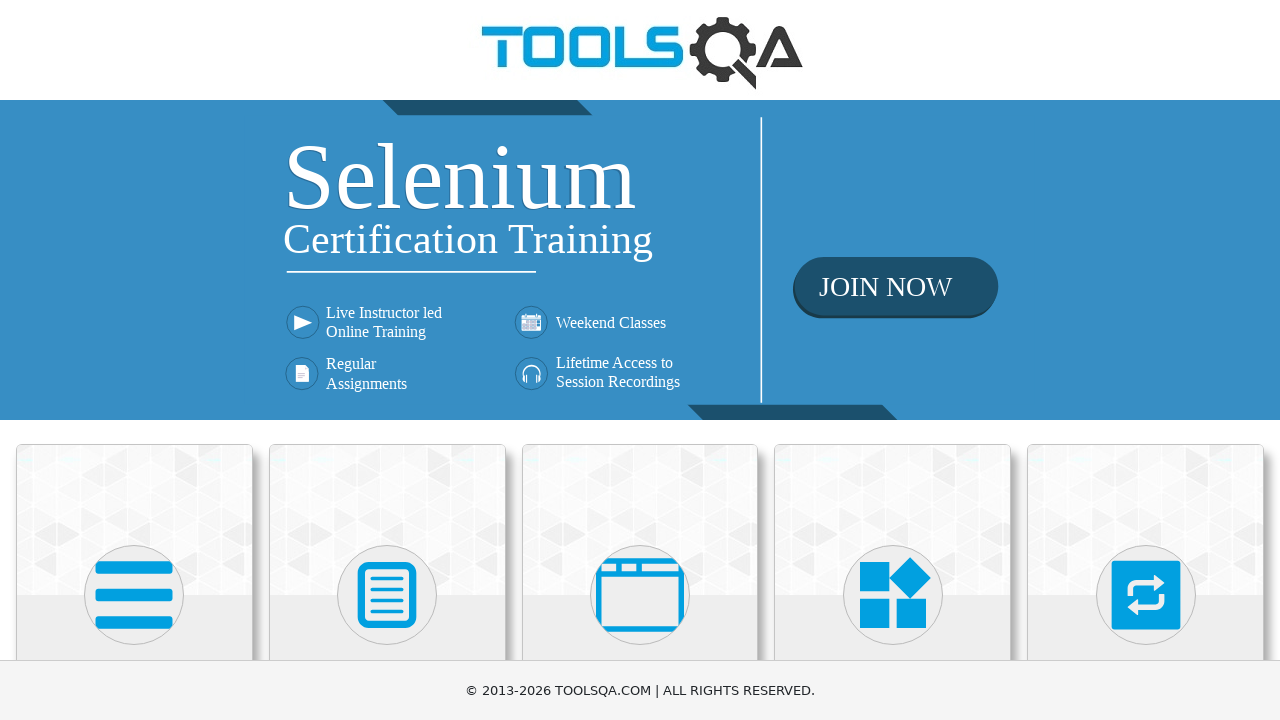

Clicked on Elements card at (134, 360) on xpath=//*[text()='Elements']
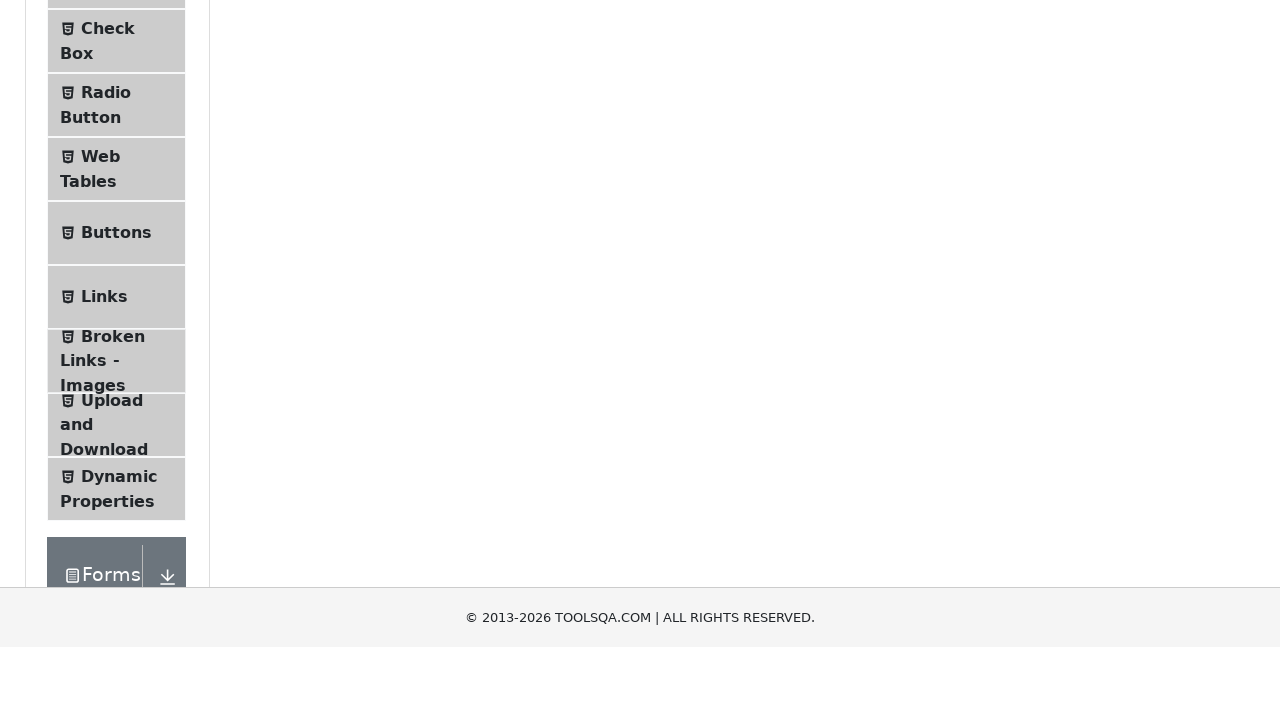

Clicked on Buttons menu item at (116, 517) on xpath=//*[text()='Buttons']
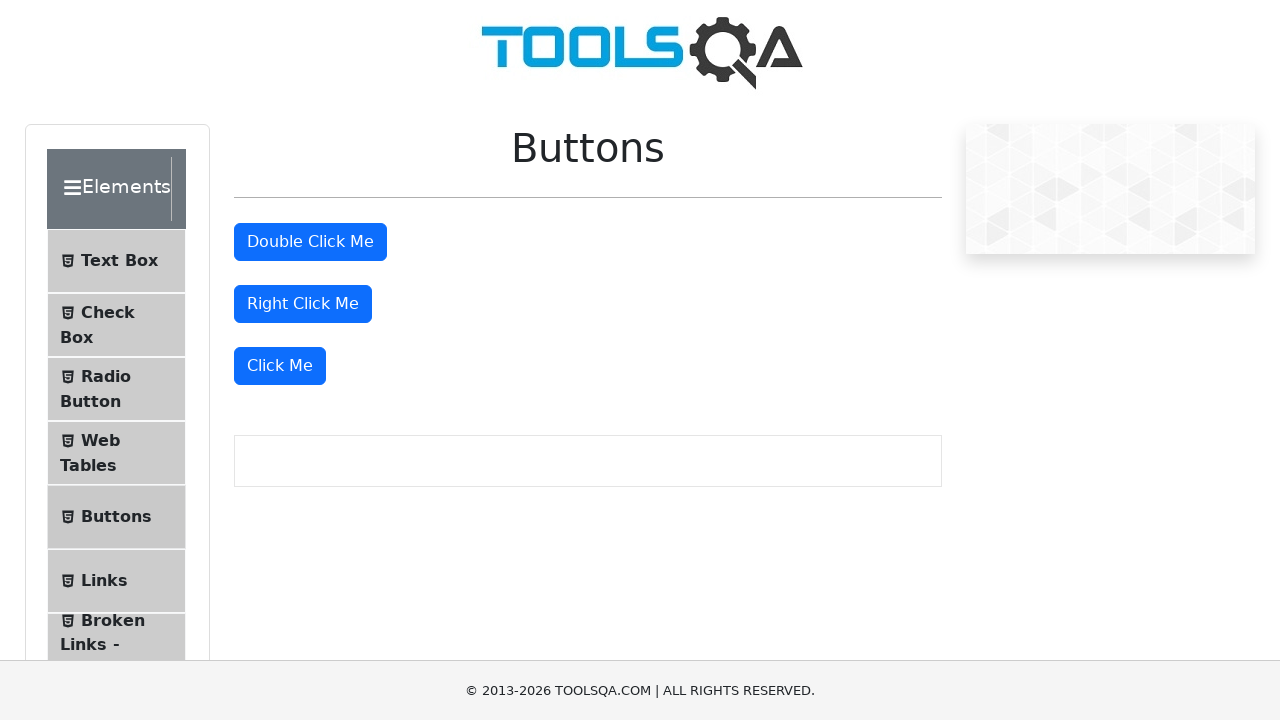

Double-clicked on the double click button at (310, 242) on #doubleClickBtn
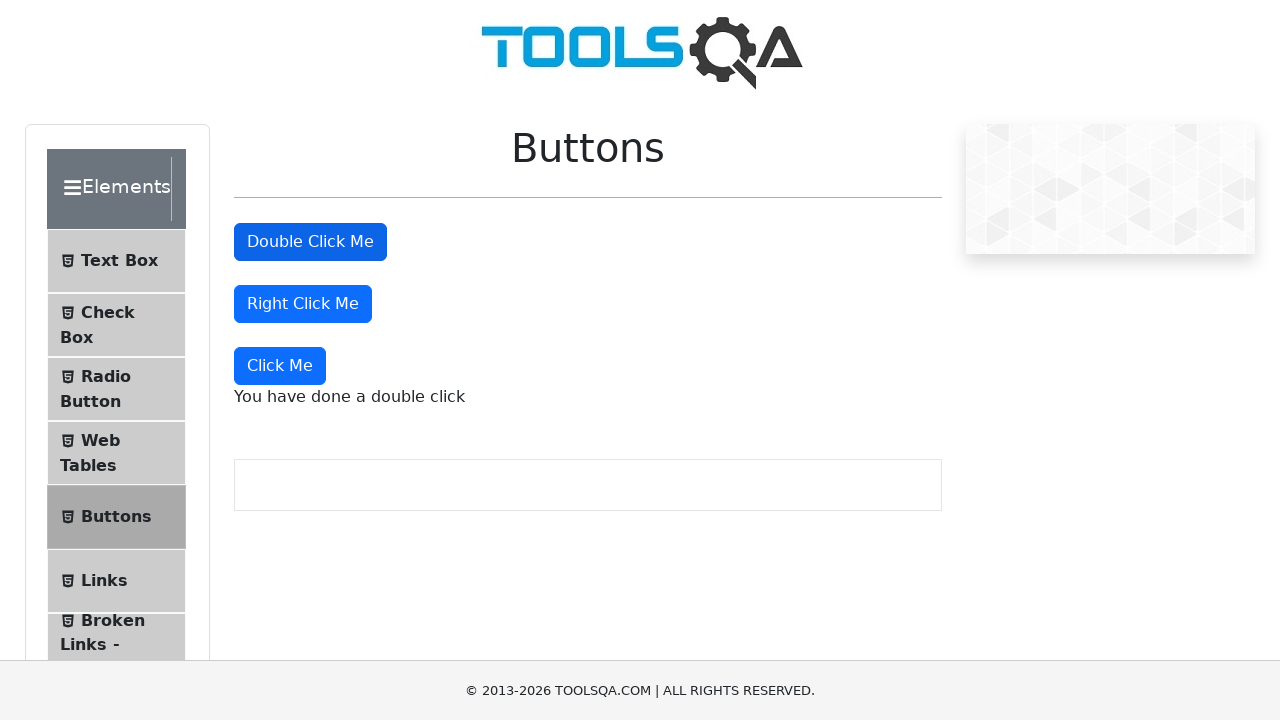

Double click message appeared
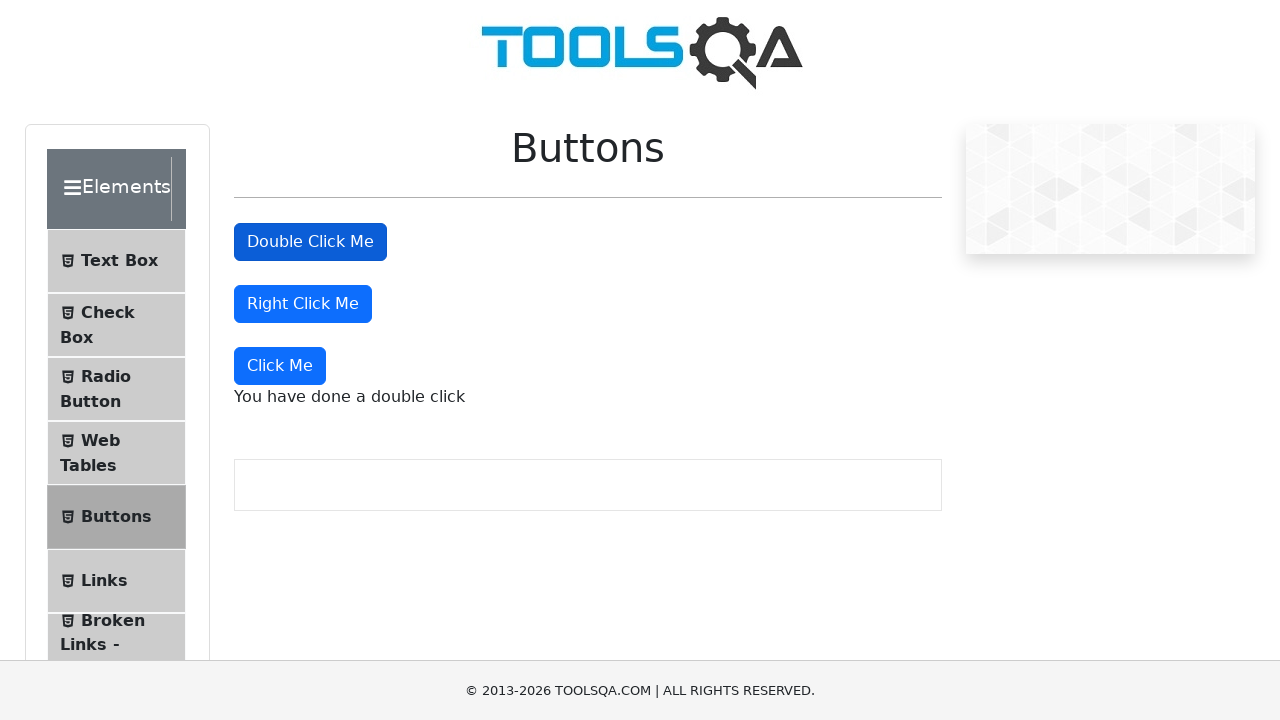

Right-clicked on the right click button at (303, 304) on #rightClickBtn
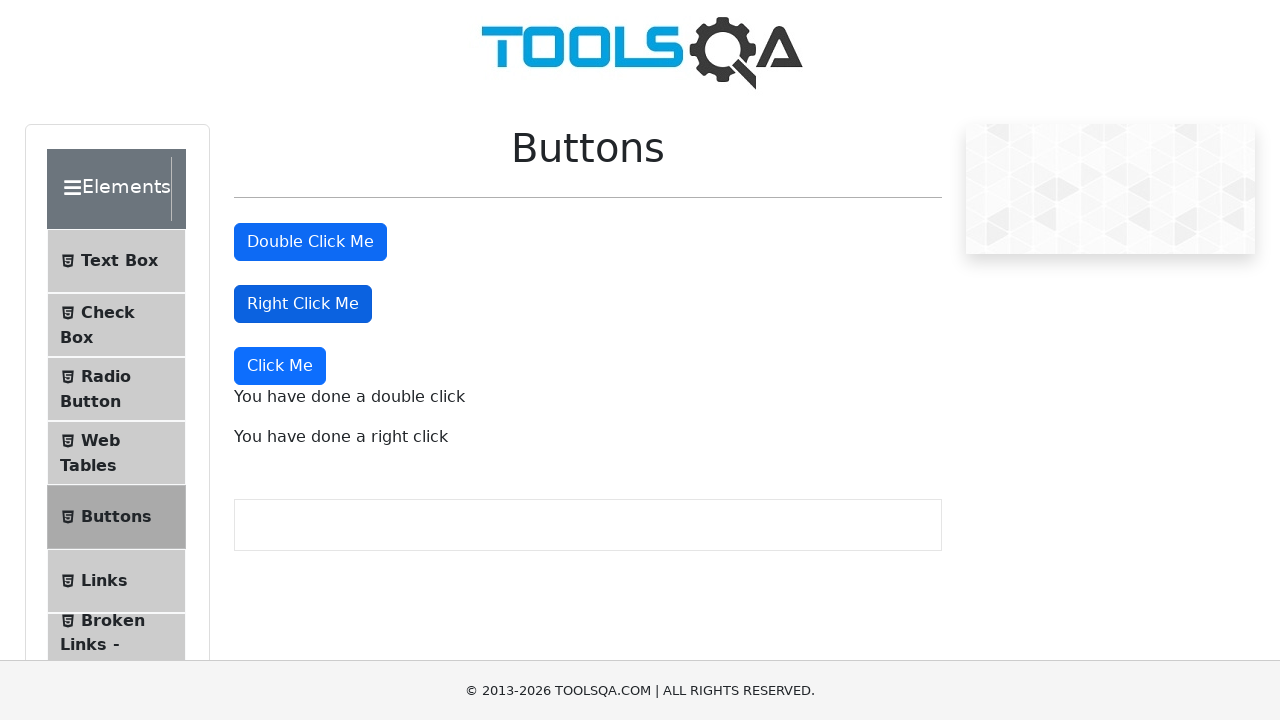

Right click message appeared
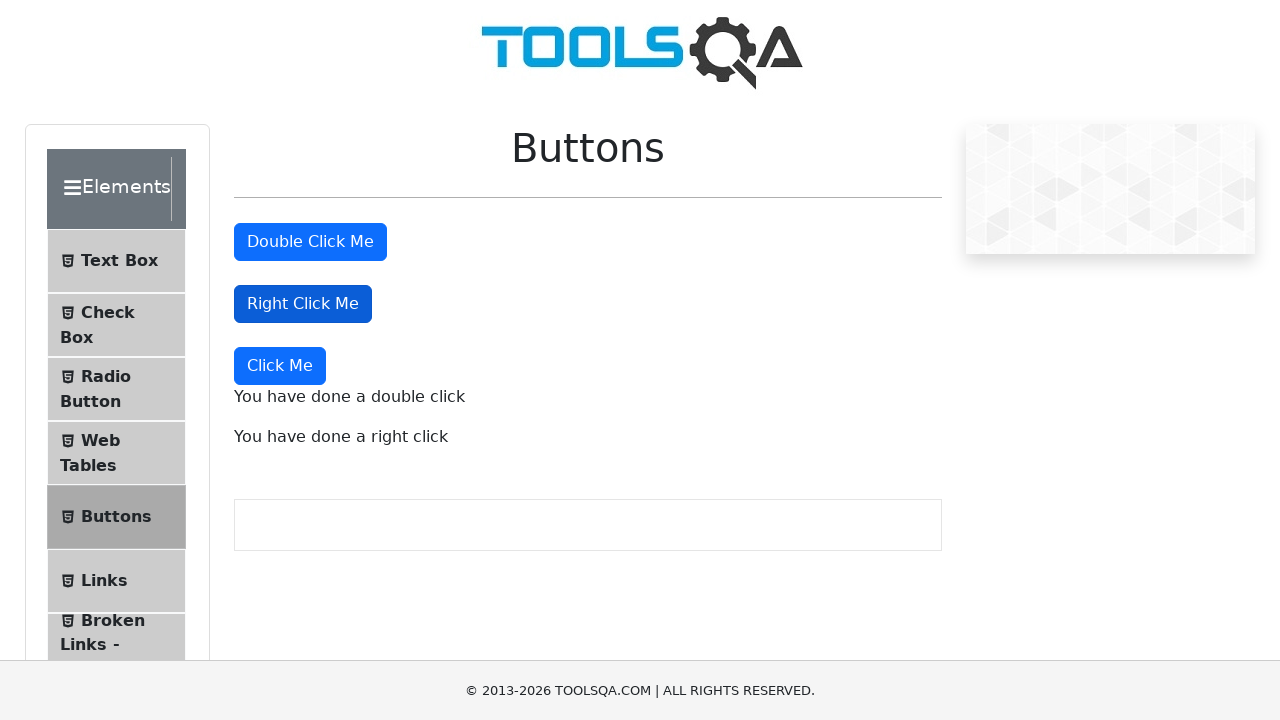

Performed normal left-click on Click Me button at (280, 366) on xpath=//*[text()='Click Me']
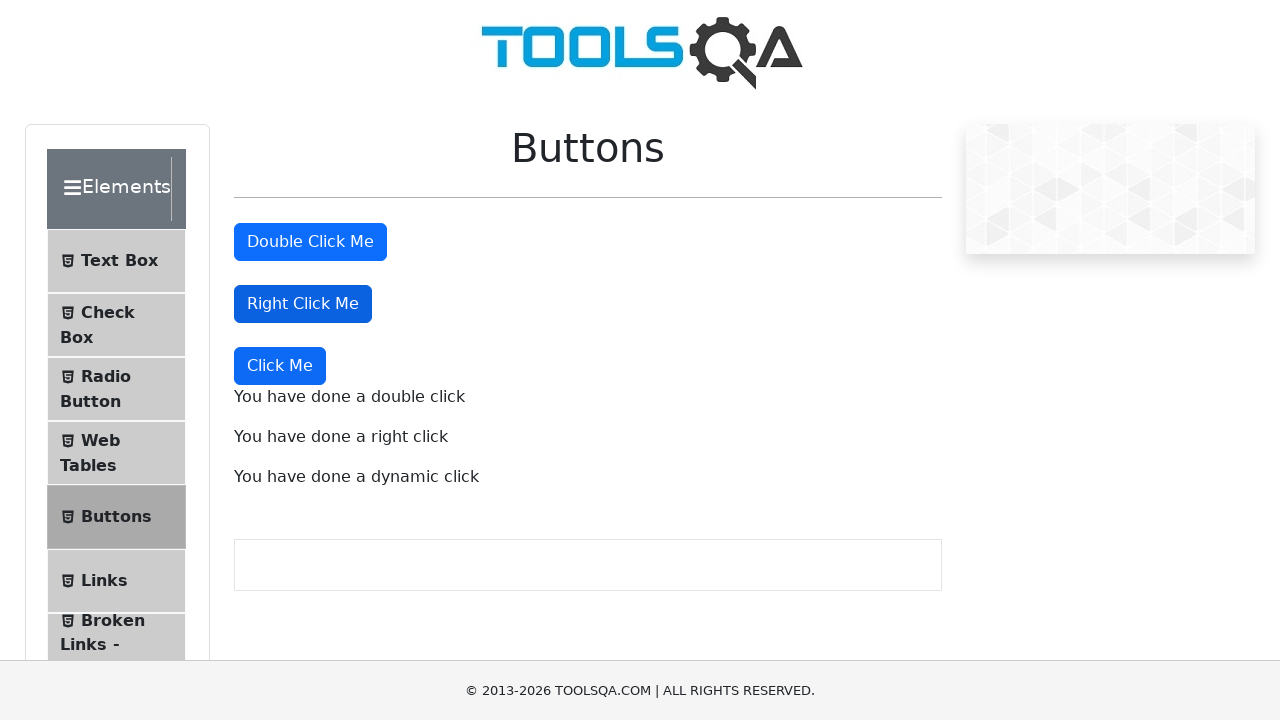

Dynamic click message appeared
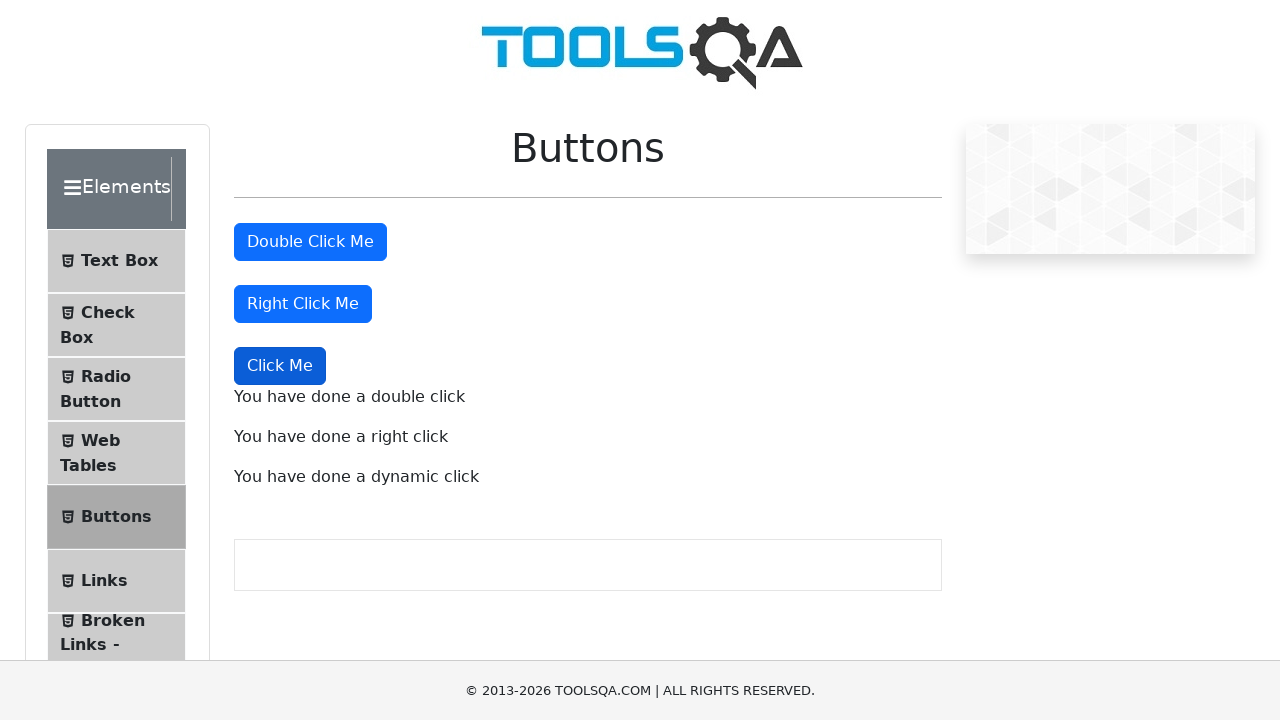

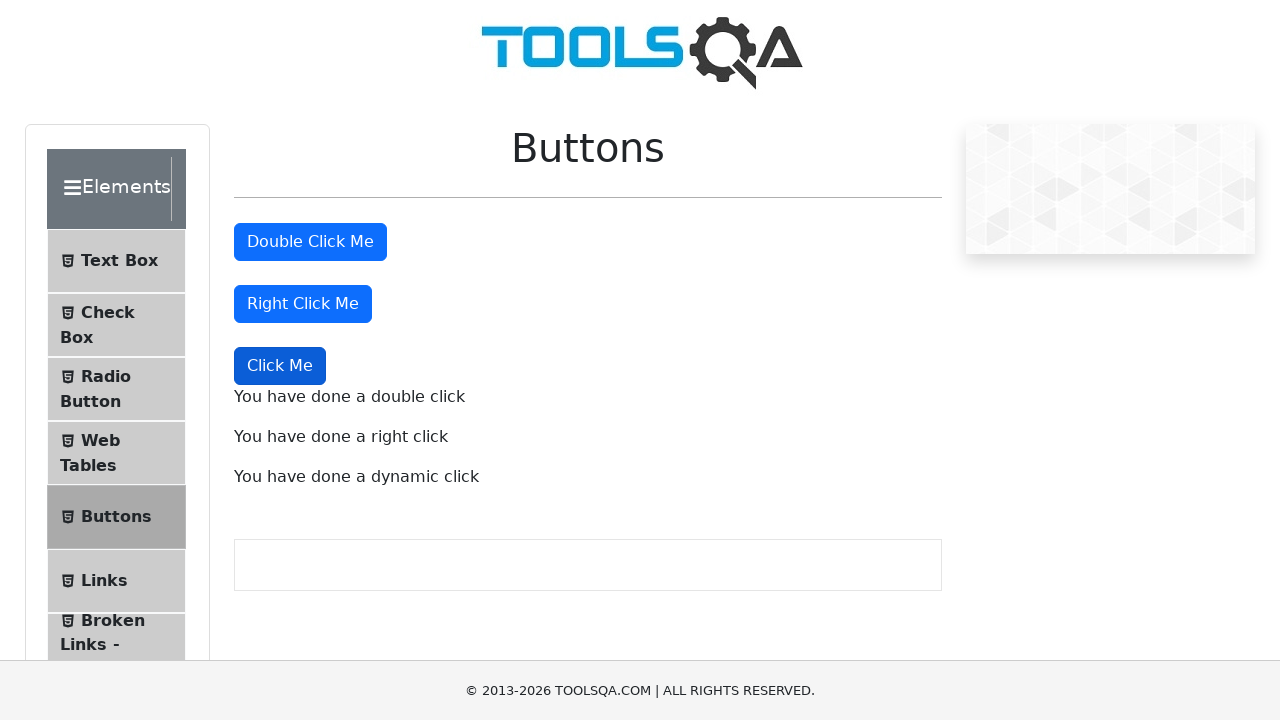